Tests the passenger count dropdown functionality by clicking to increase the adult passenger count multiple times

Starting URL: https://rahulshettyacademy.com/dropdownsPractise/

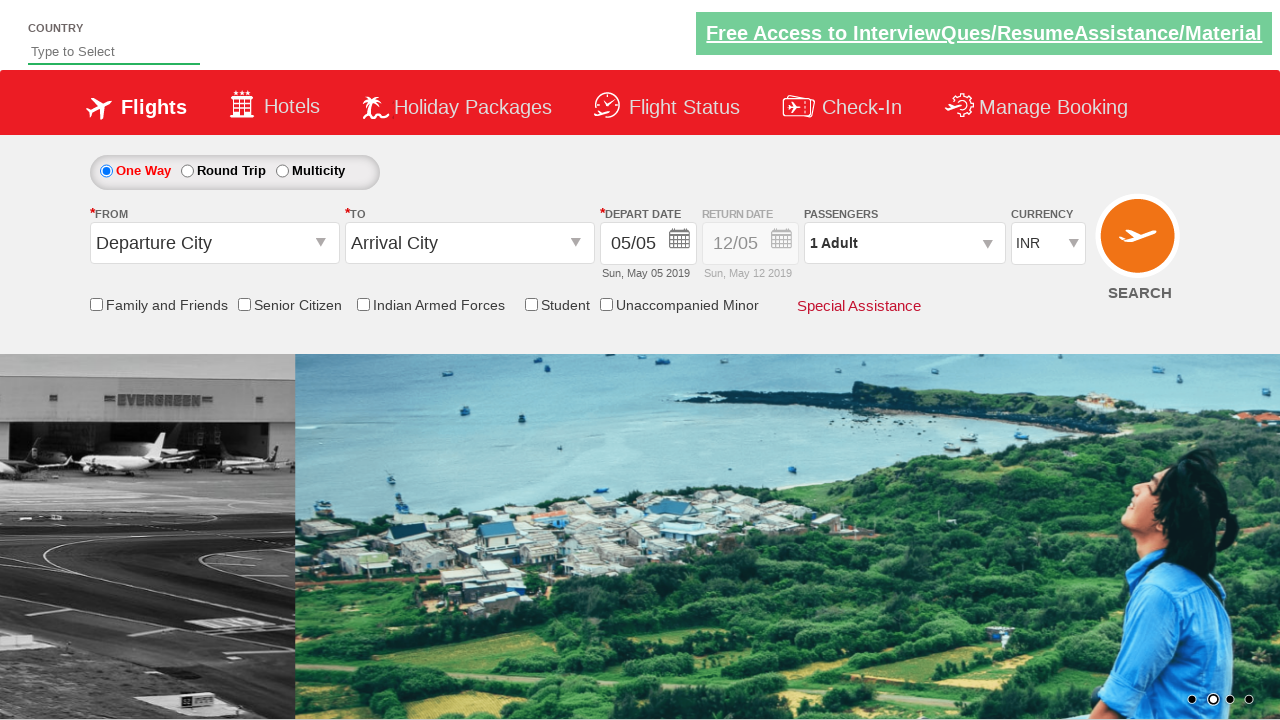

Opened passenger info dropdown at (904, 243) on #divpaxinfo
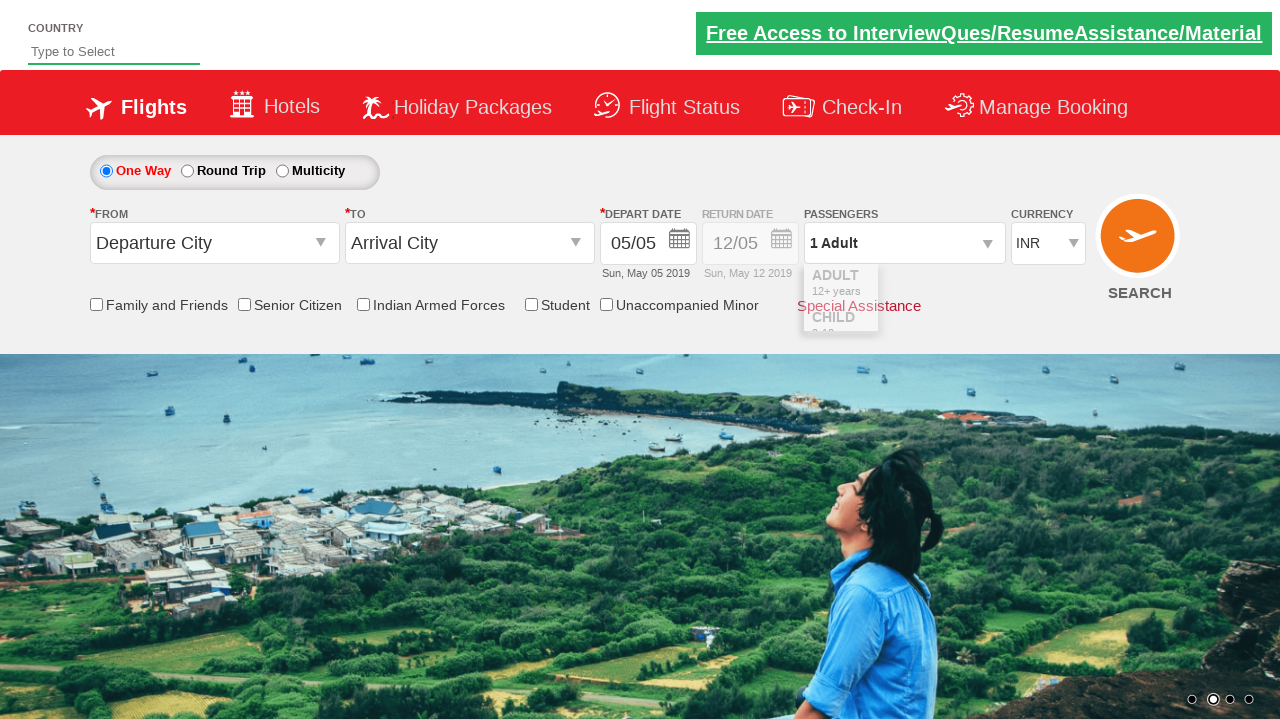

Clicked increase adult button (iteration 1 of 4) at (982, 288) on #hrefIncAdt
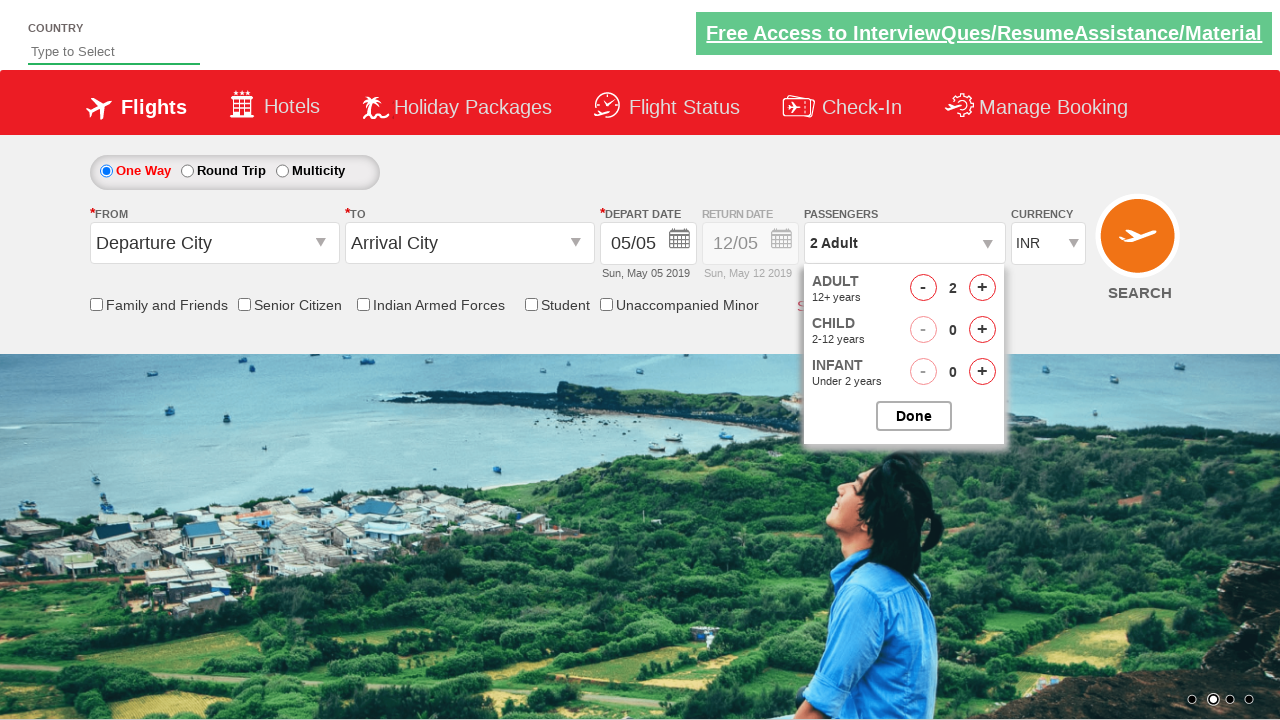

Clicked increase adult button (iteration 2 of 4) at (982, 288) on #hrefIncAdt
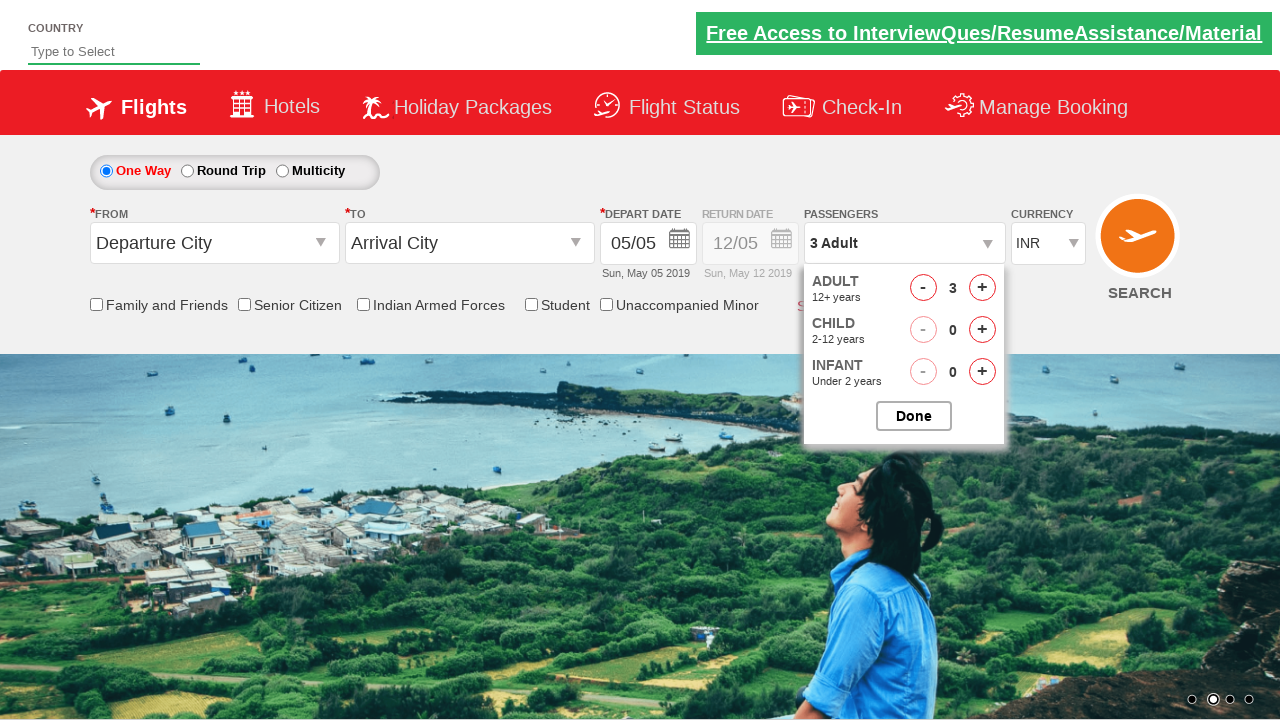

Clicked increase adult button (iteration 3 of 4) at (982, 288) on #hrefIncAdt
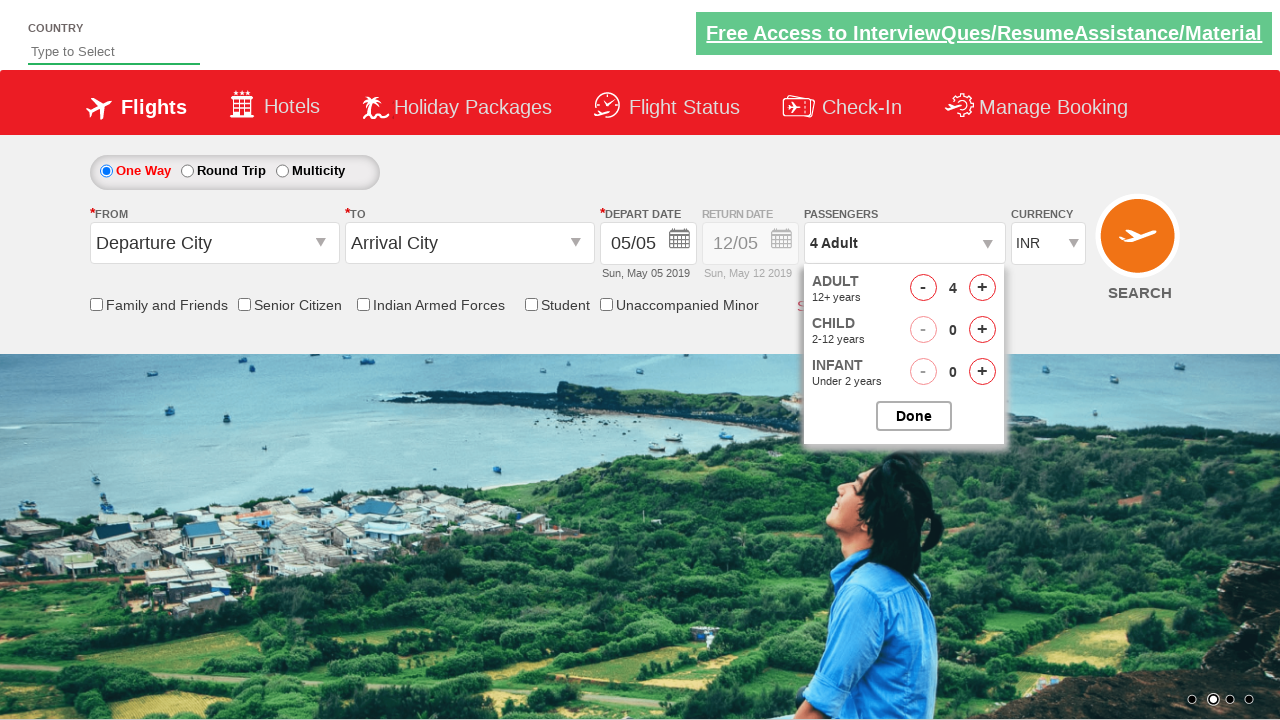

Clicked increase adult button (iteration 4 of 4) at (982, 288) on #hrefIncAdt
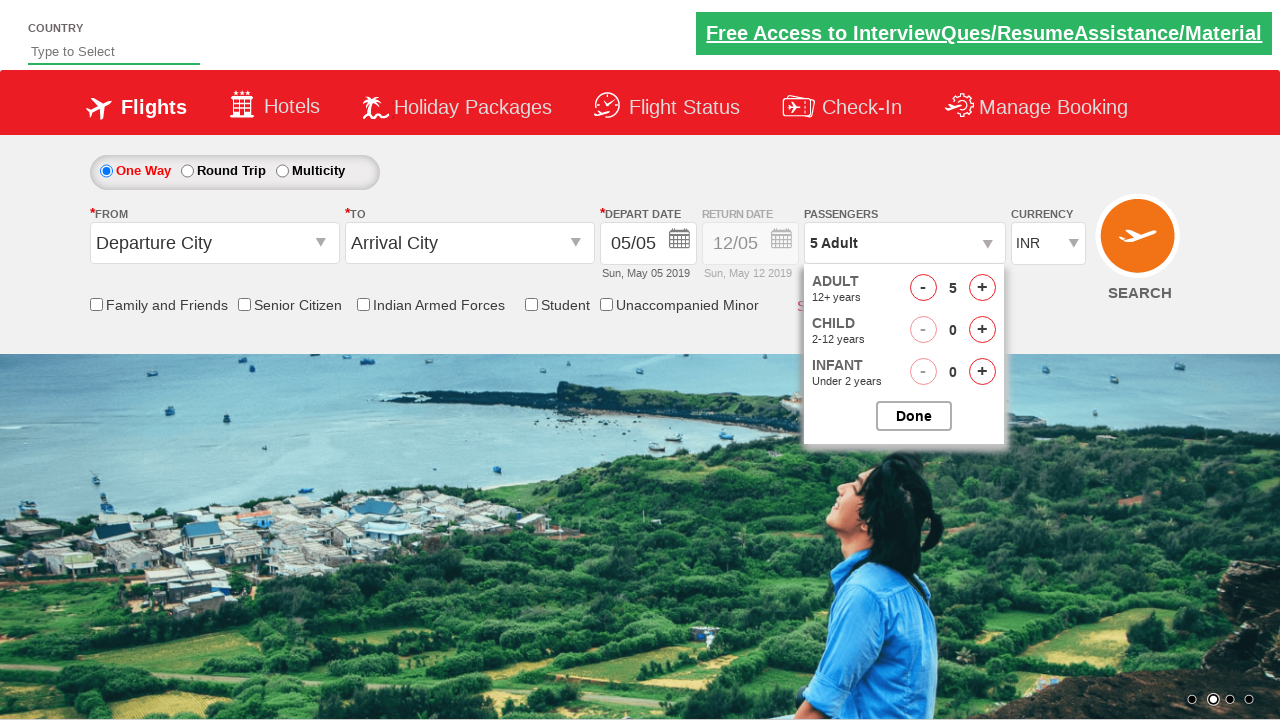

Closed passenger options dropdown at (914, 416) on #btnclosepaxoption
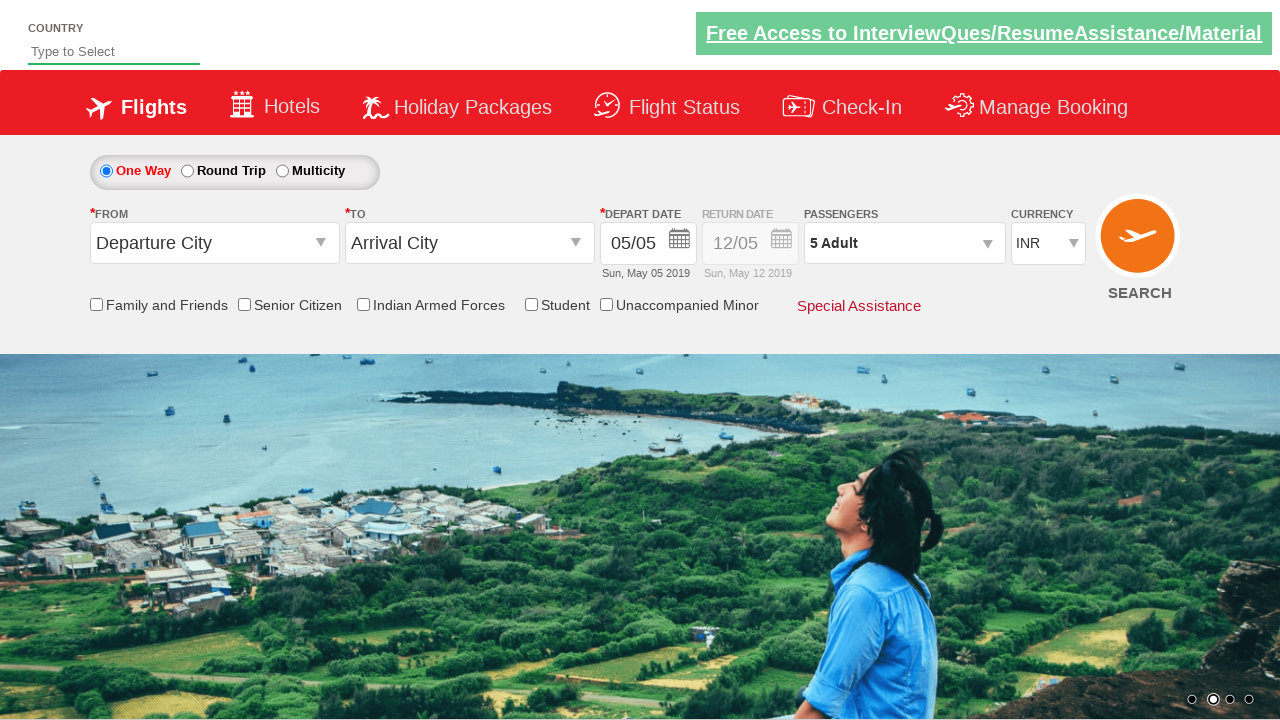

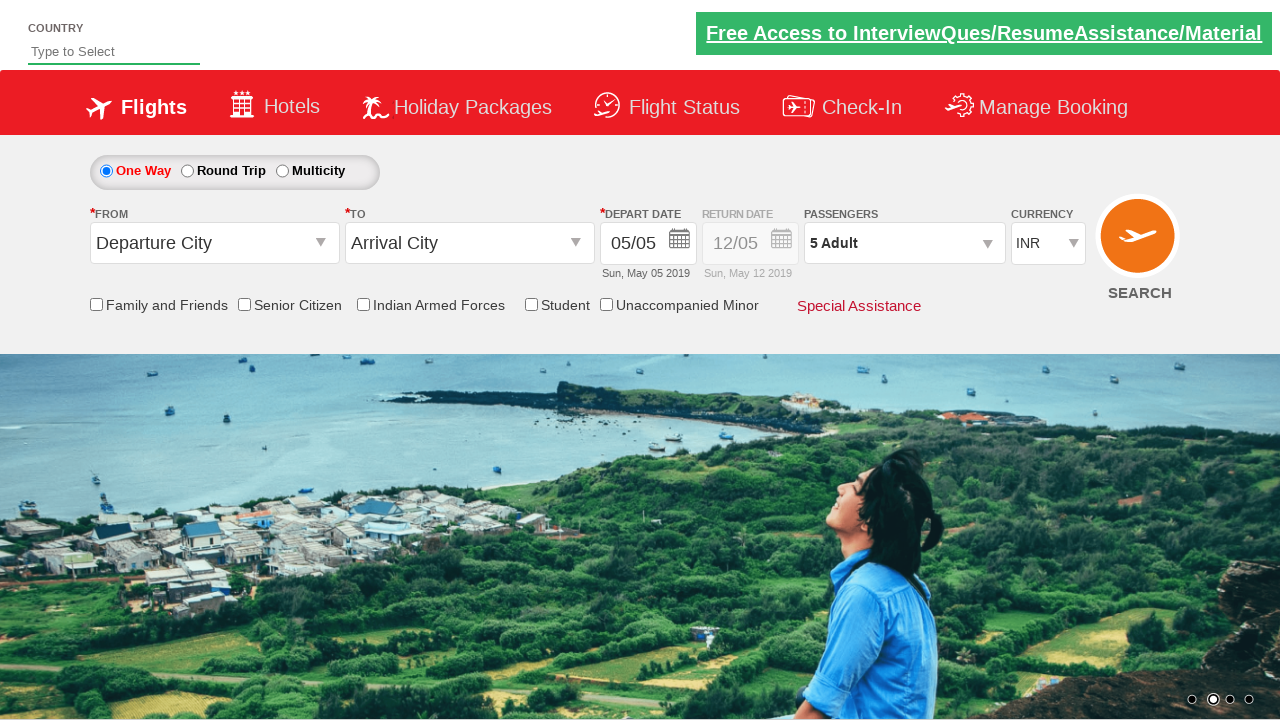